Verifies that the Monitors button text is correctly displayed on the demoblaze homepage

Starting URL: https://www.demoblaze.com/index.html

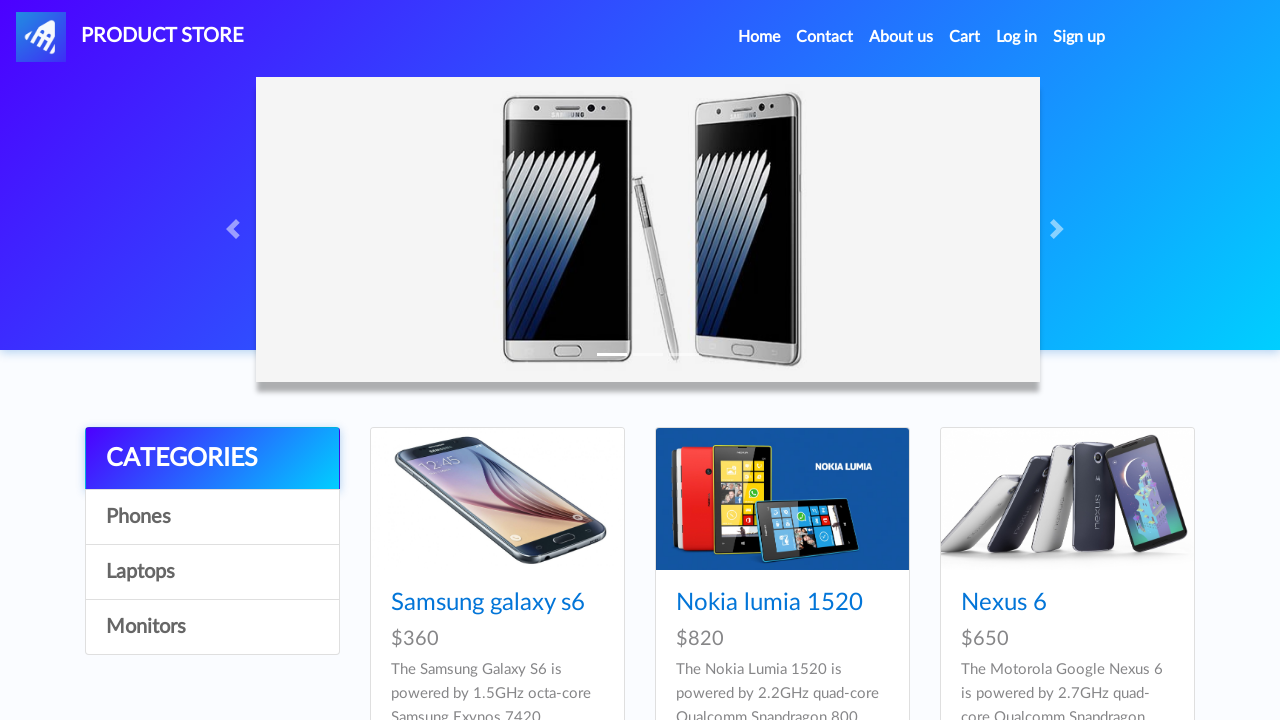

Navigated to demoblaze homepage
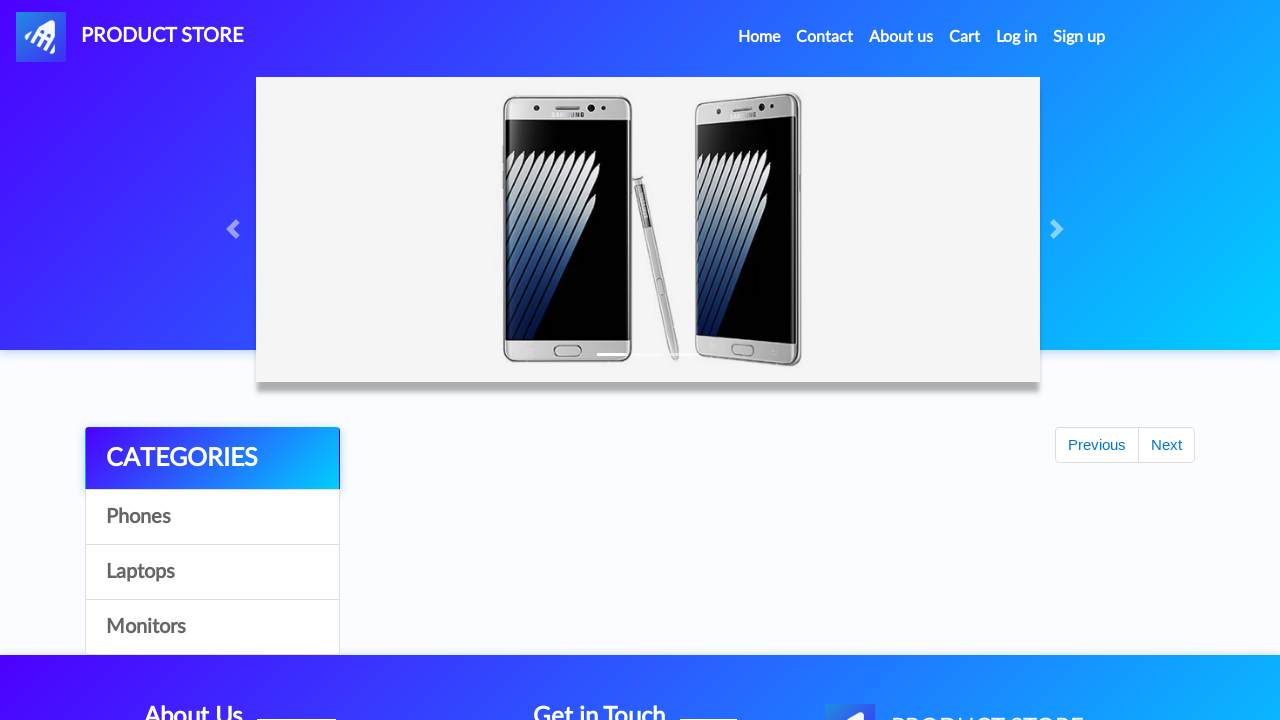

Located Monitors button element
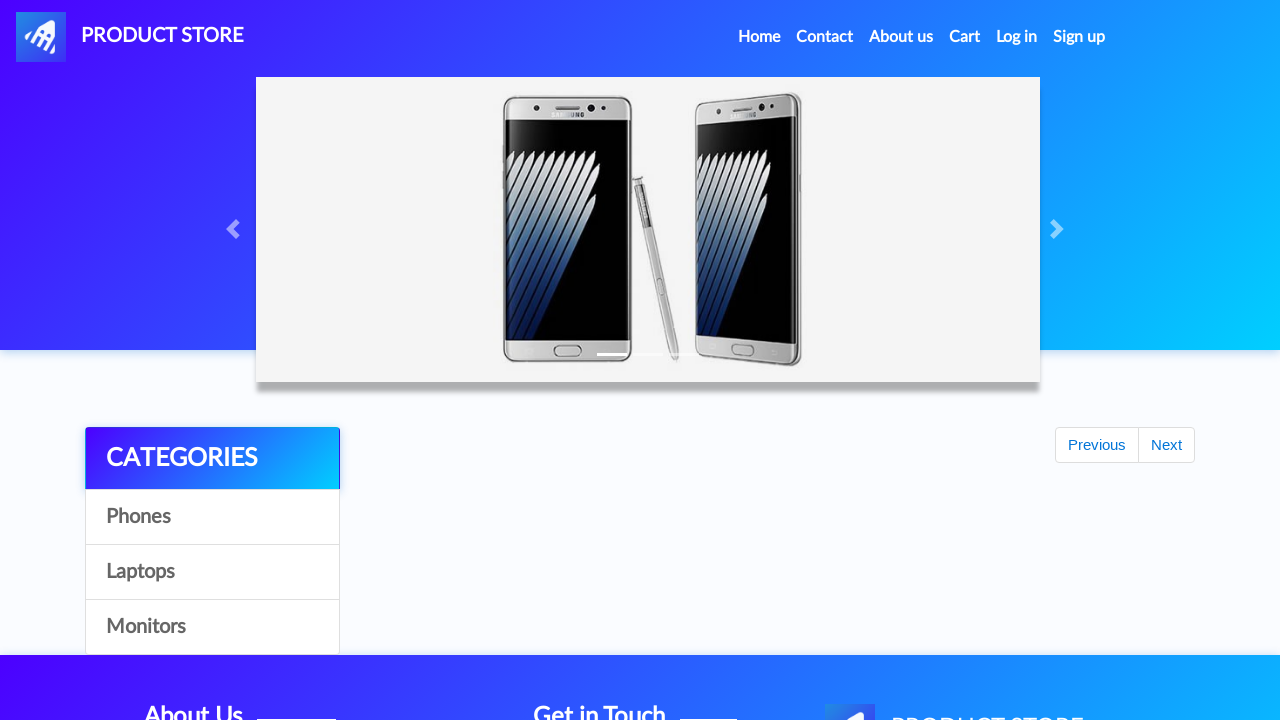

Monitors button became visible
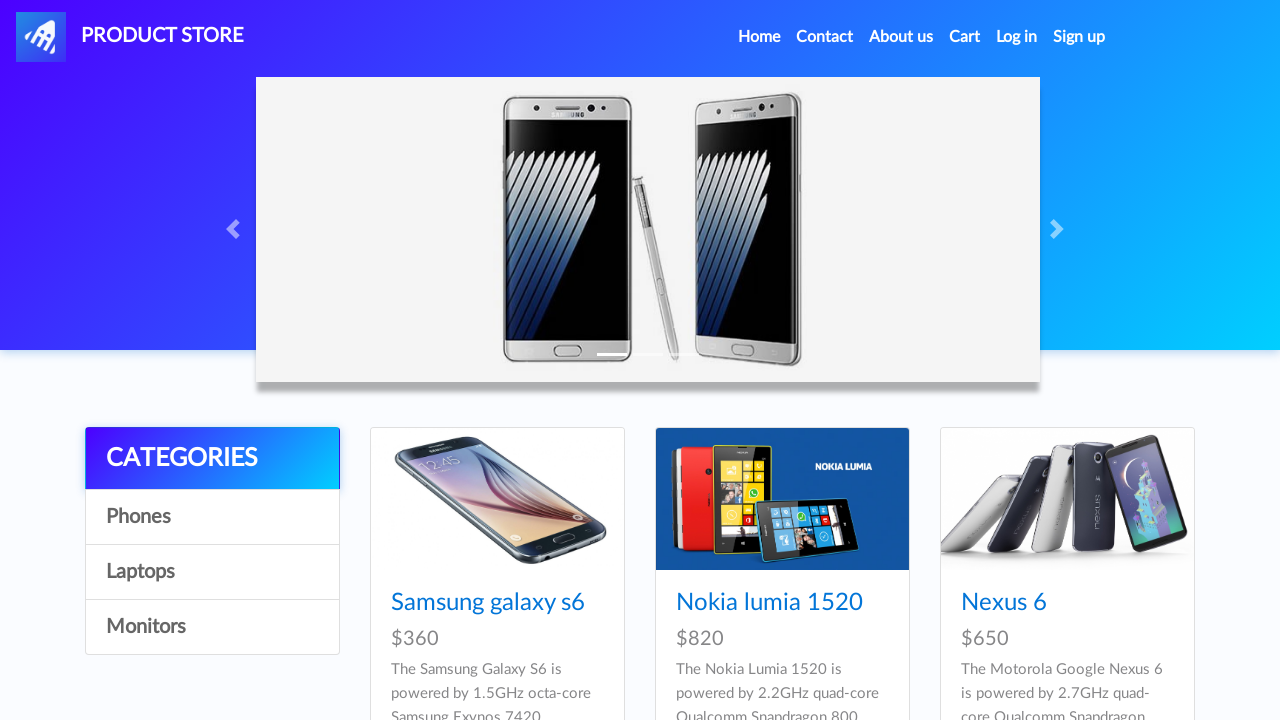

Verified Monitors button text is correctly displayed
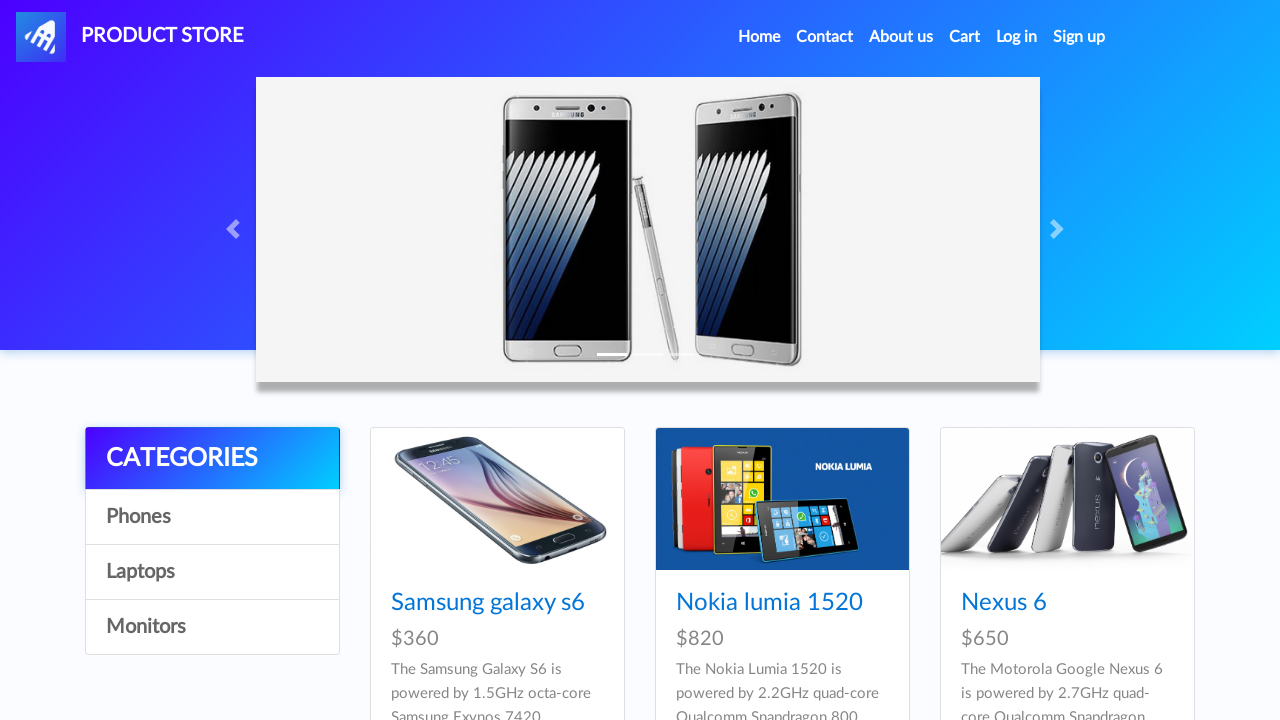

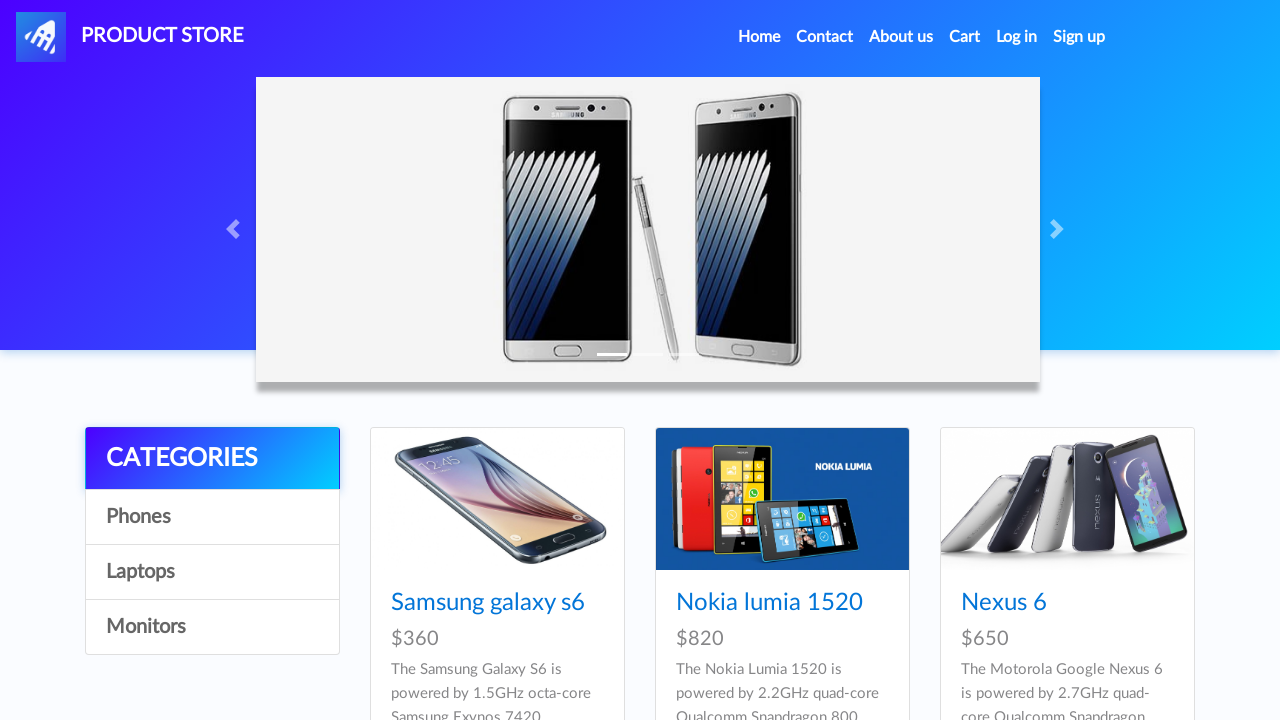